Navigates to Submit New Language page and verifies the important notice markup styling

Starting URL: http://www.99-bottles-of-beer.net/

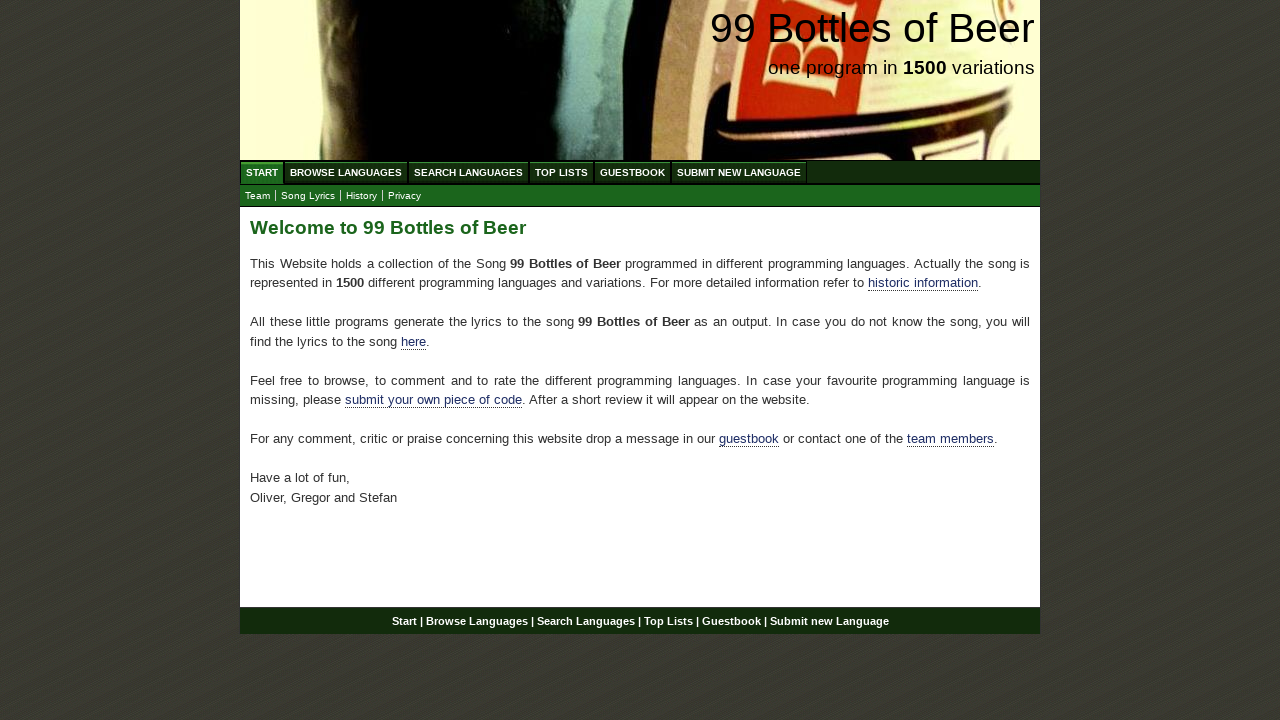

Clicked 'SUBMIT NEW LANGUAGE' link at (739, 172) on text=SUBMIT NEW LANGUAGE
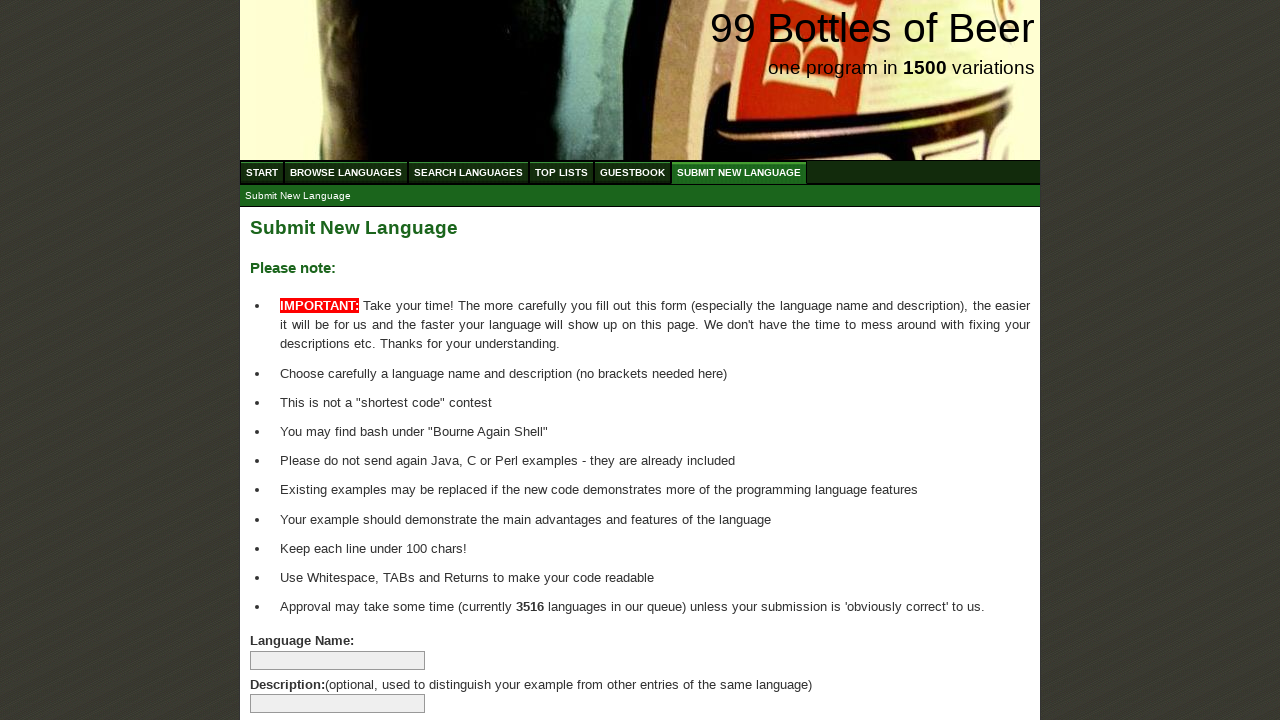

Submit New Language page loaded and important notice markup elements are present
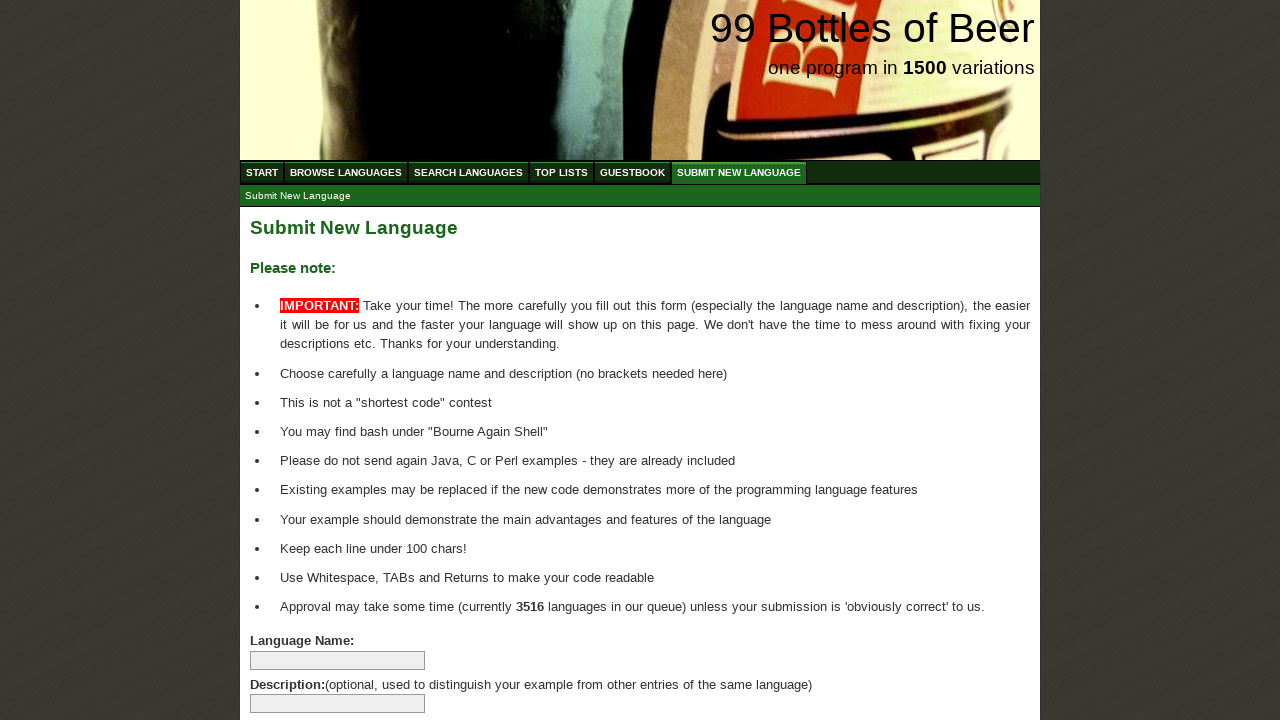

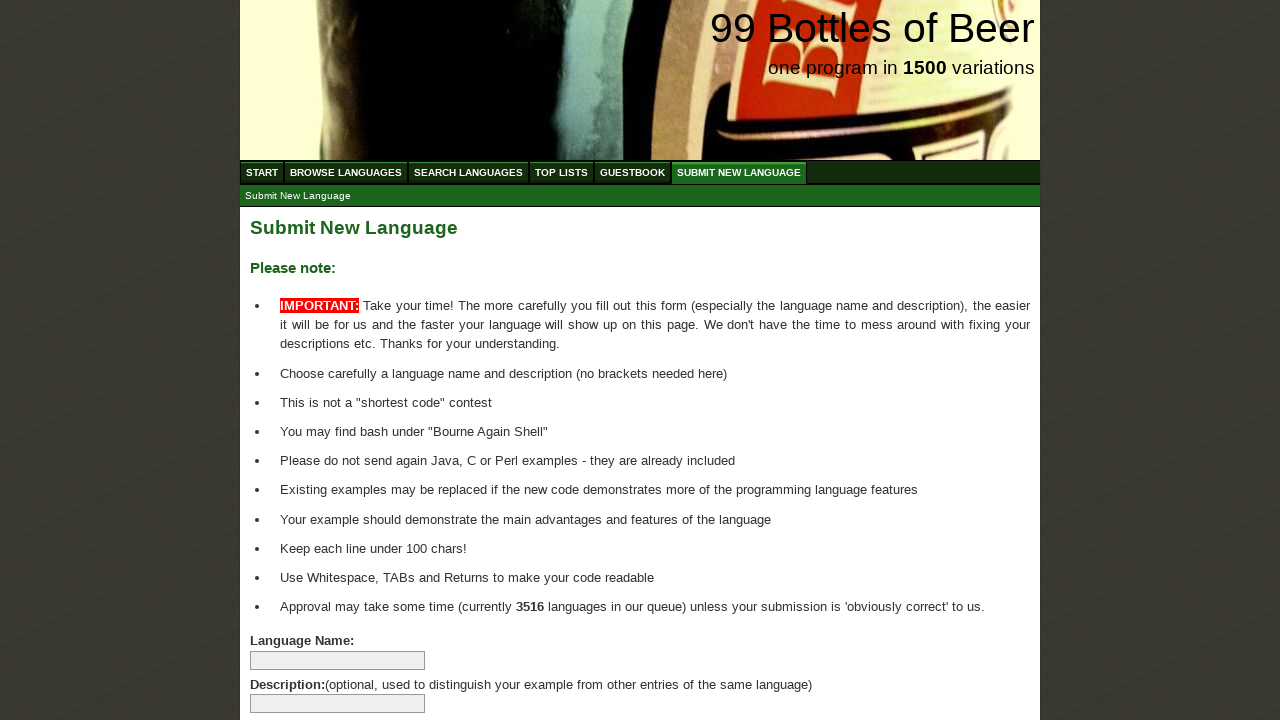